Tests form validation by entering only username and clicking login

Starting URL: https://demo.applitools.com/hackathon.html

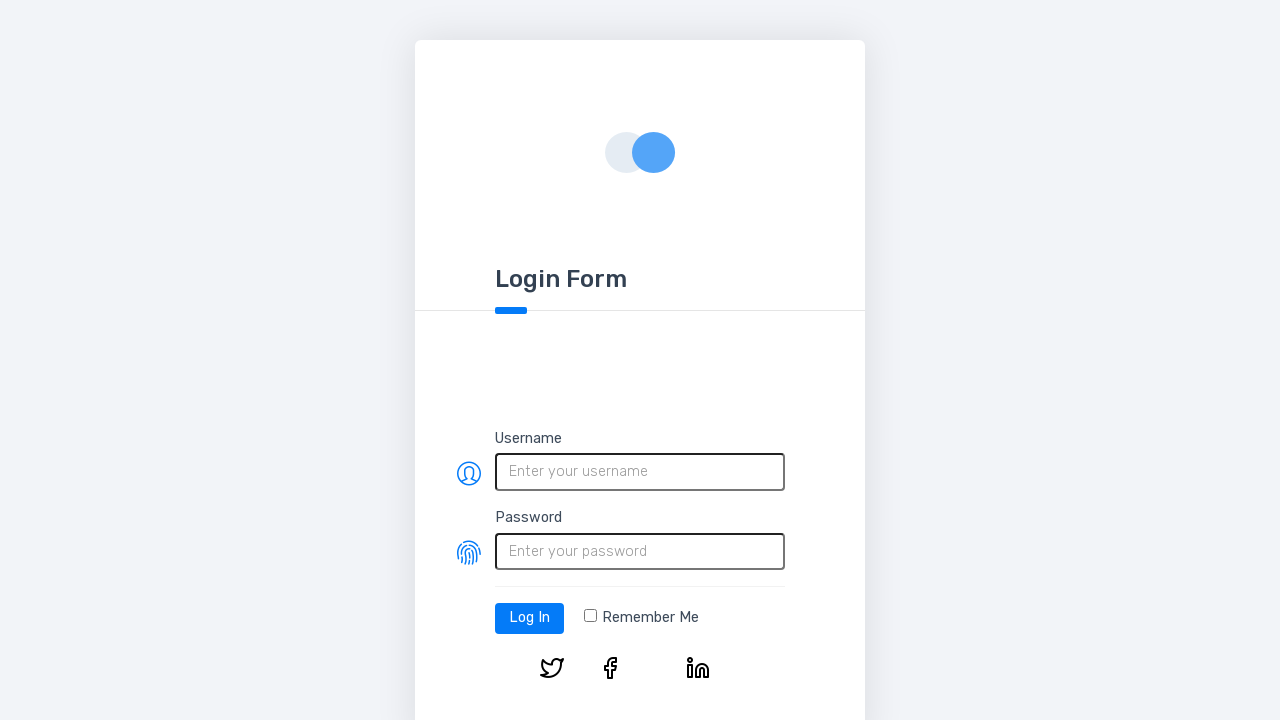

Navigated to login form page
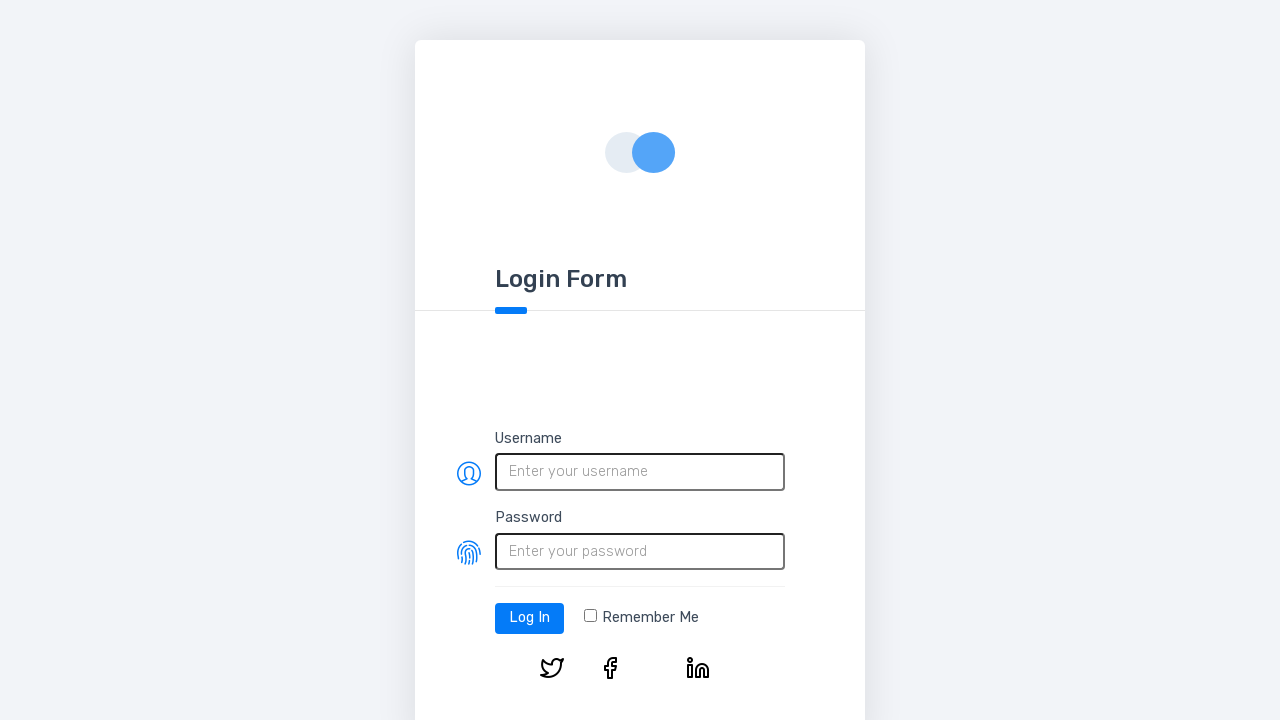

Filled username field with 'John Smith' on #username
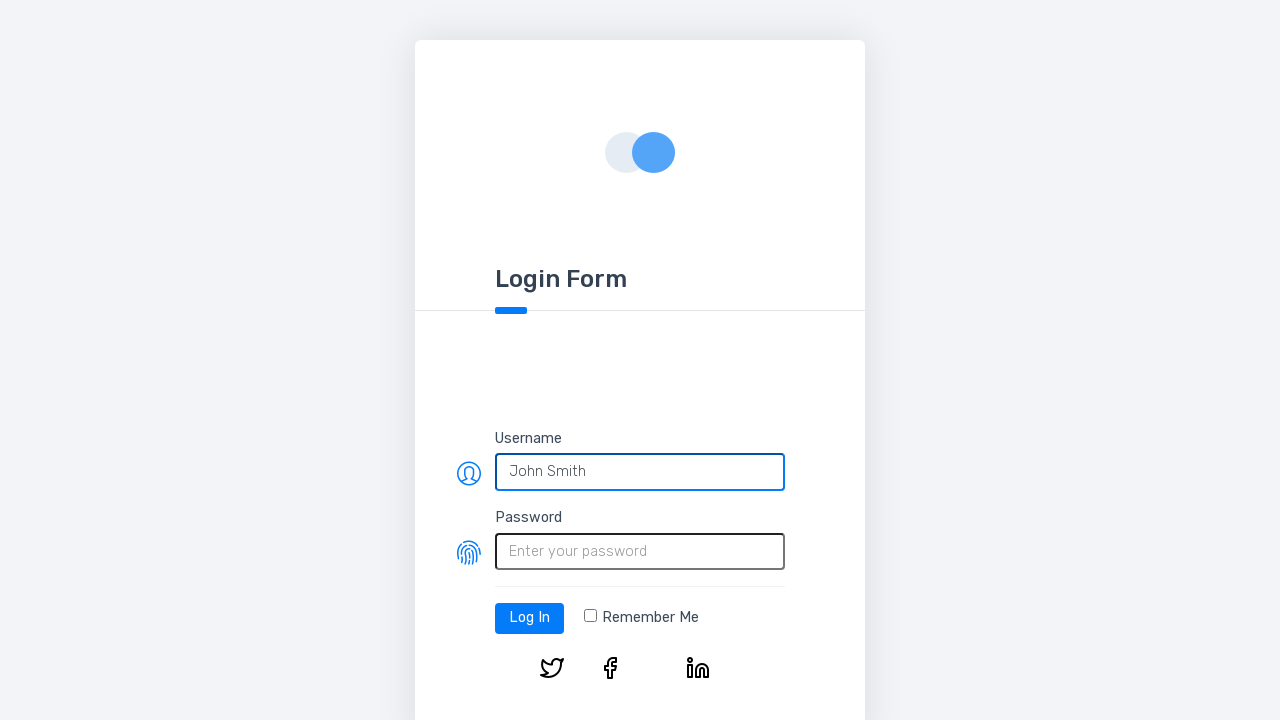

Clicked login button without password at (530, 618) on #log-in
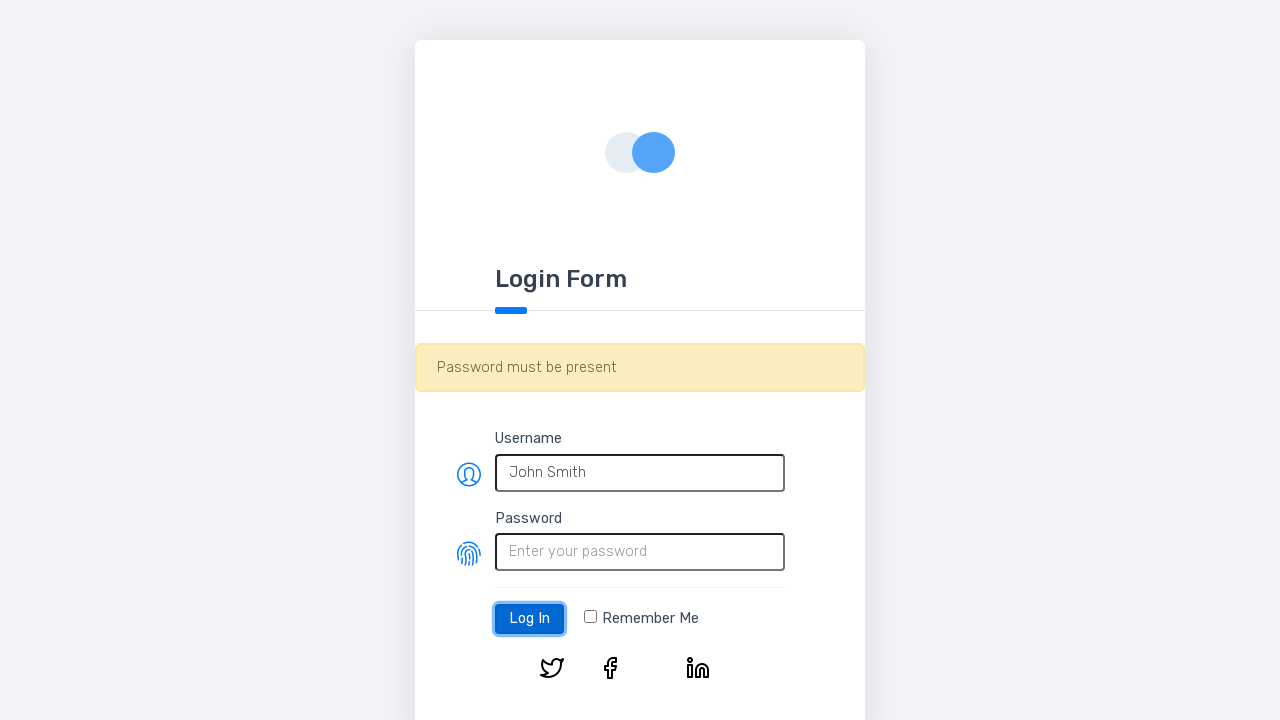

Waited for form validation response
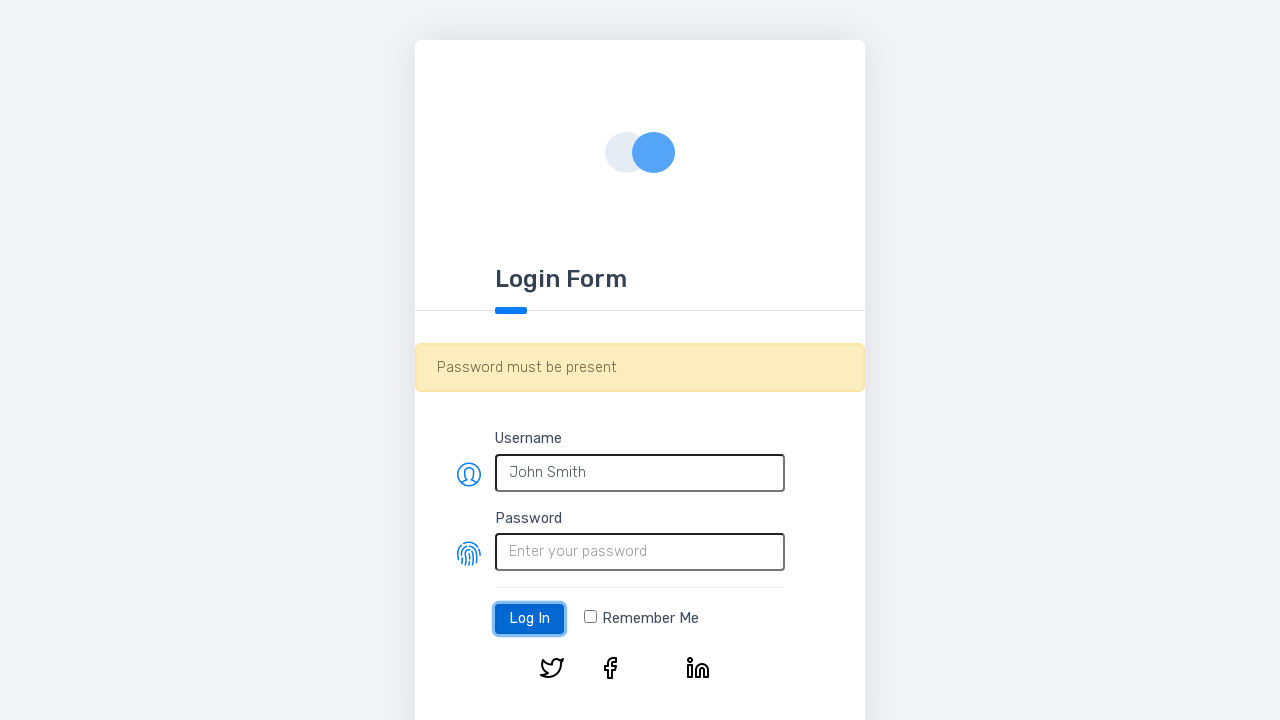

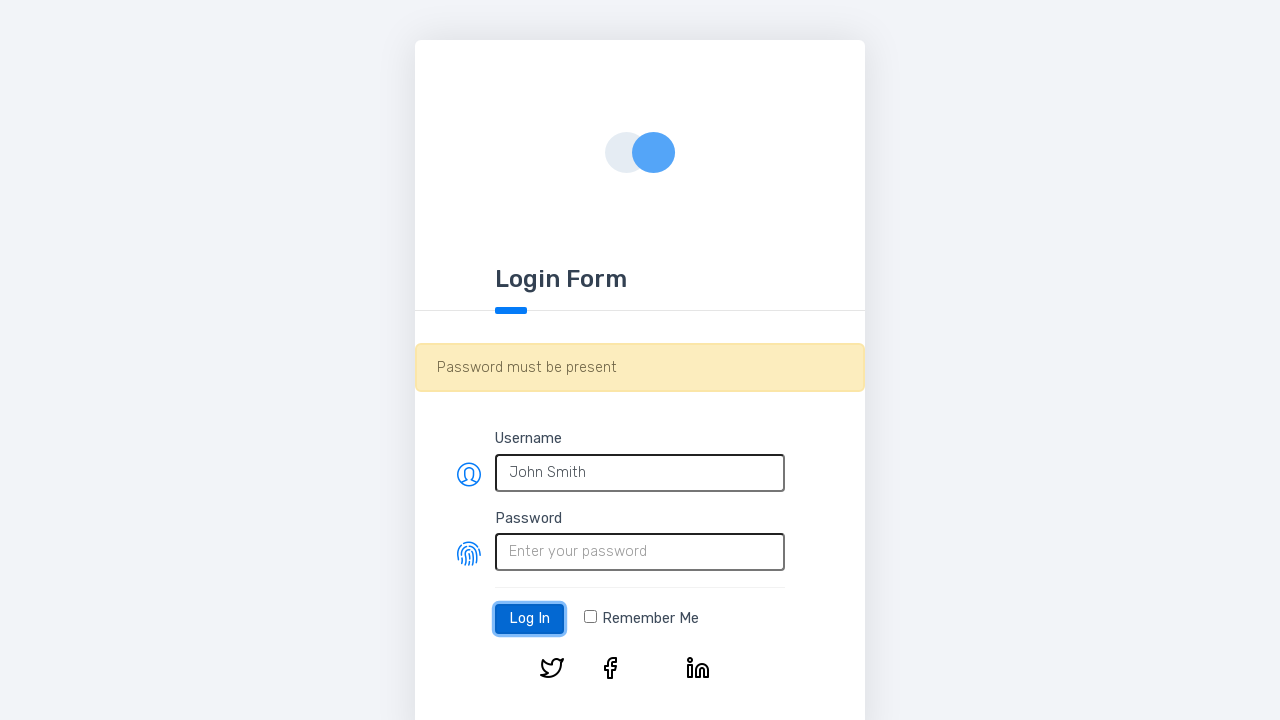